Tests browser window functionality by navigating to a demo page and opening a new browser window

Starting URL: https://demoqa.com/browser-windows

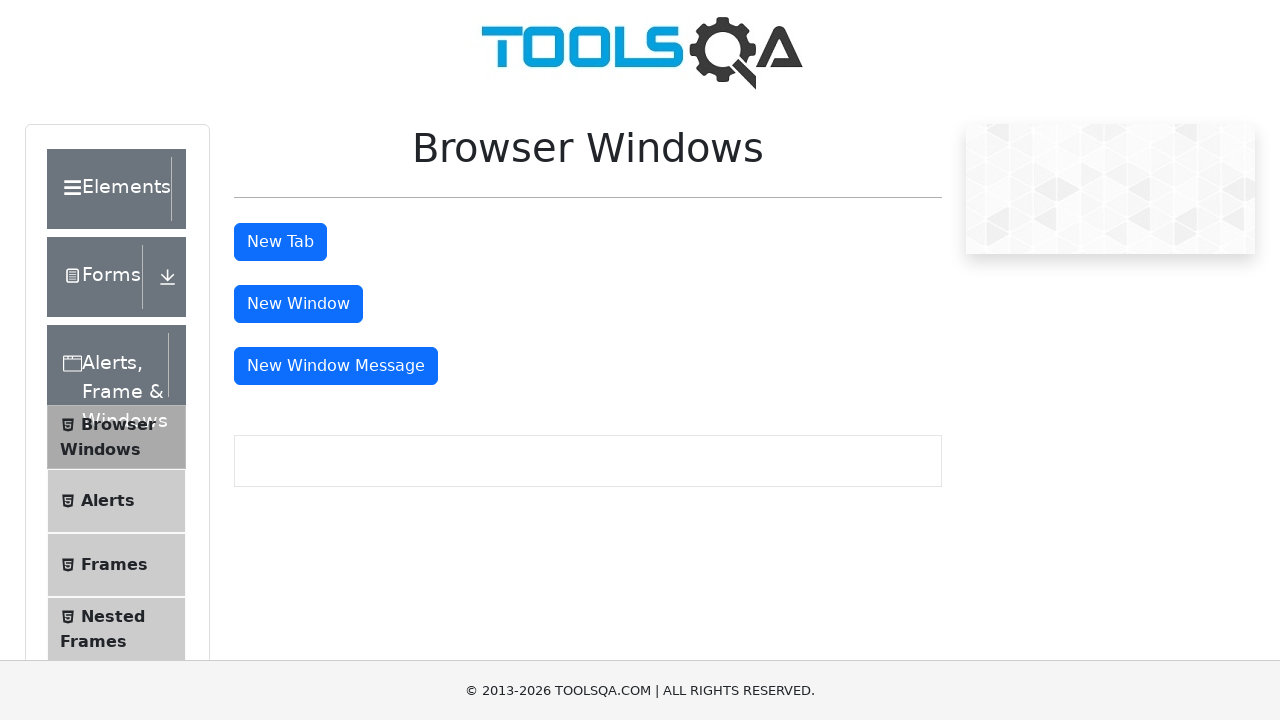

Opened a new browser window
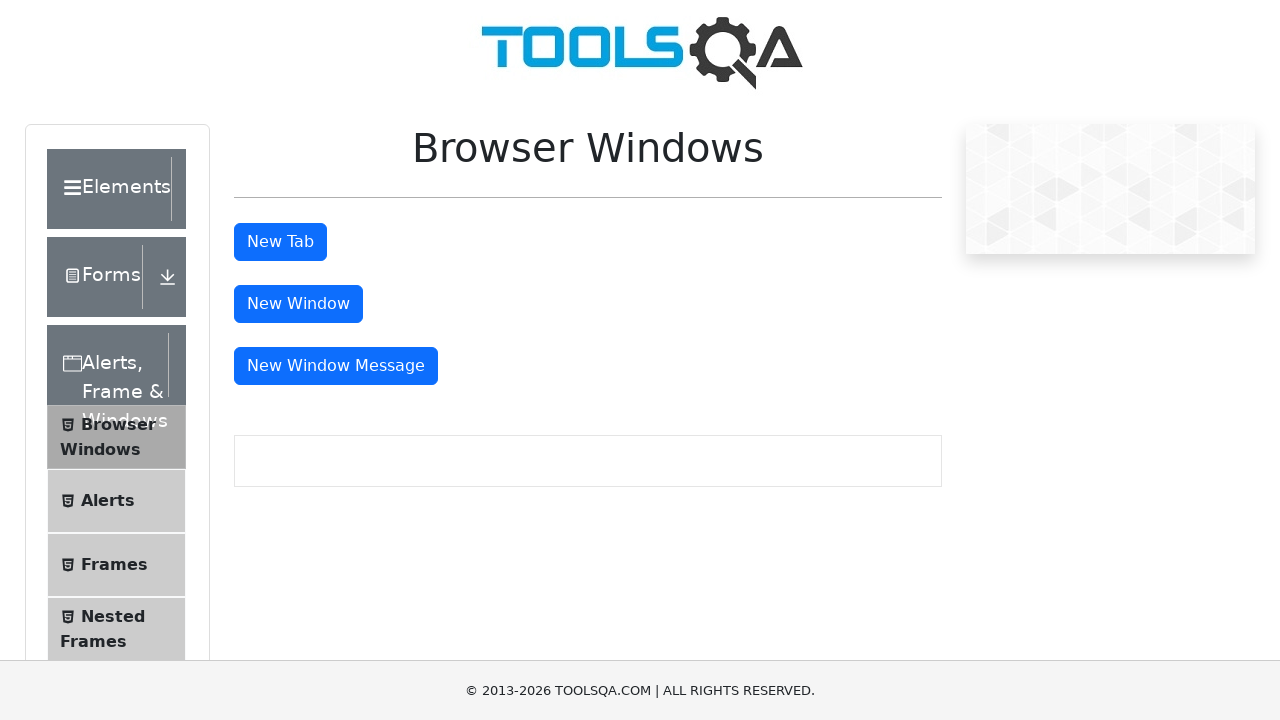

Navigated new window to about:blank
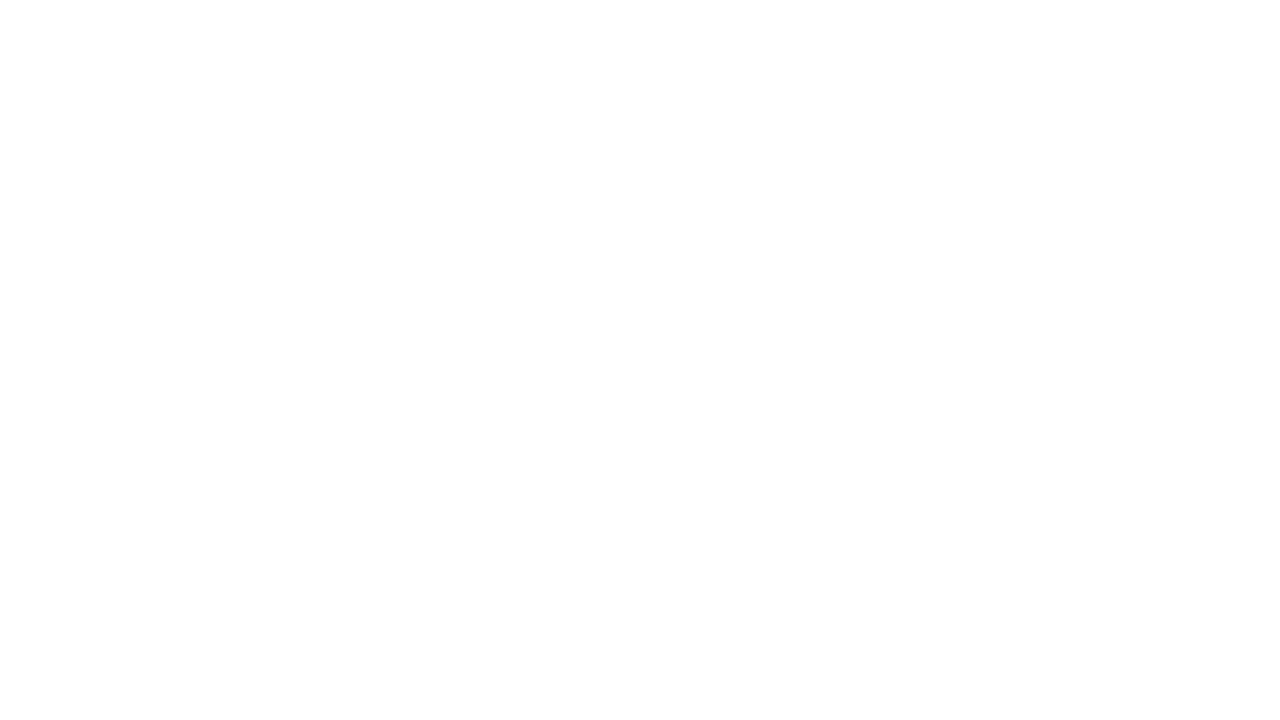

Switched back to original browser window
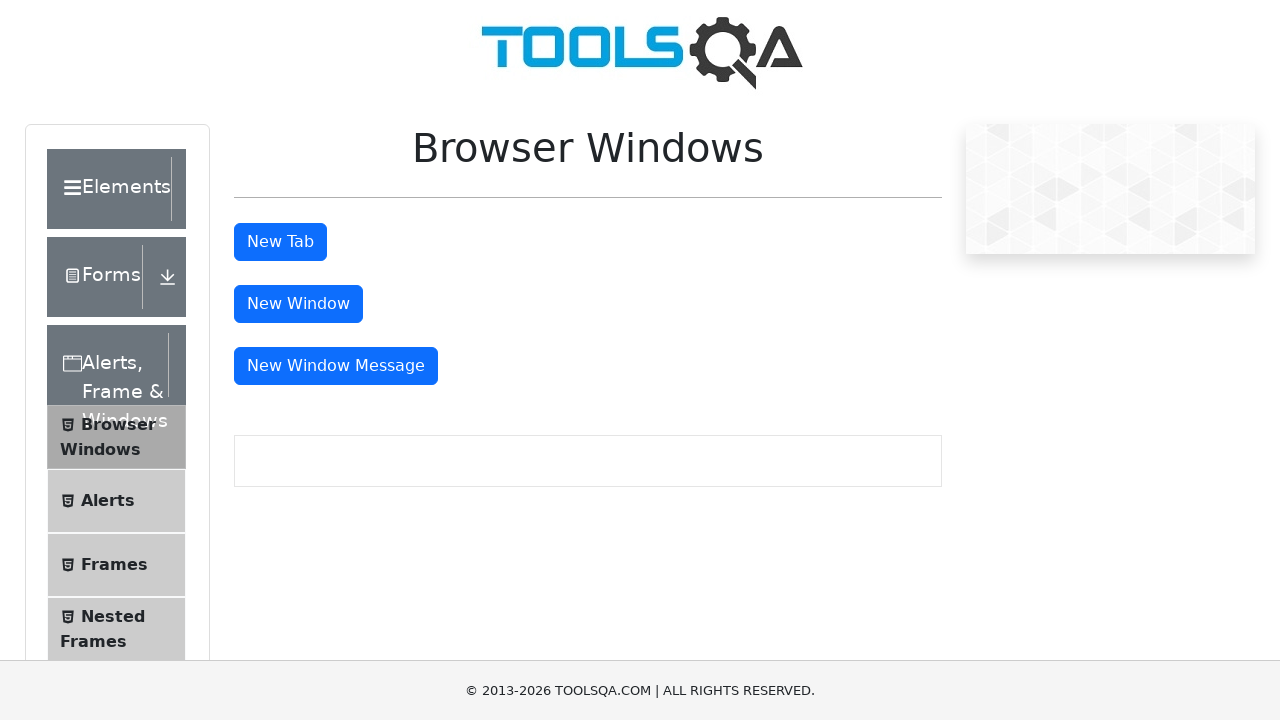

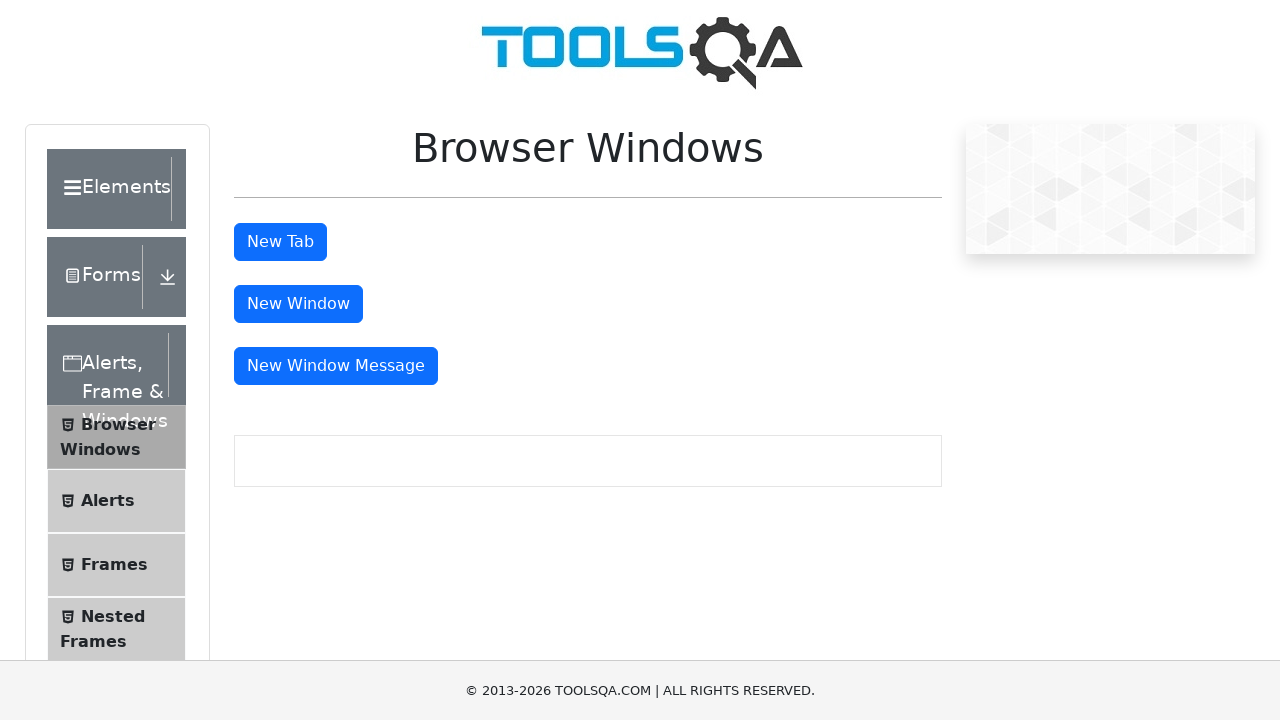